Tests dropdown list functionality by selecting different options from the dropdown menu

Starting URL: http://the-internet.herokuapp.com/dropdown

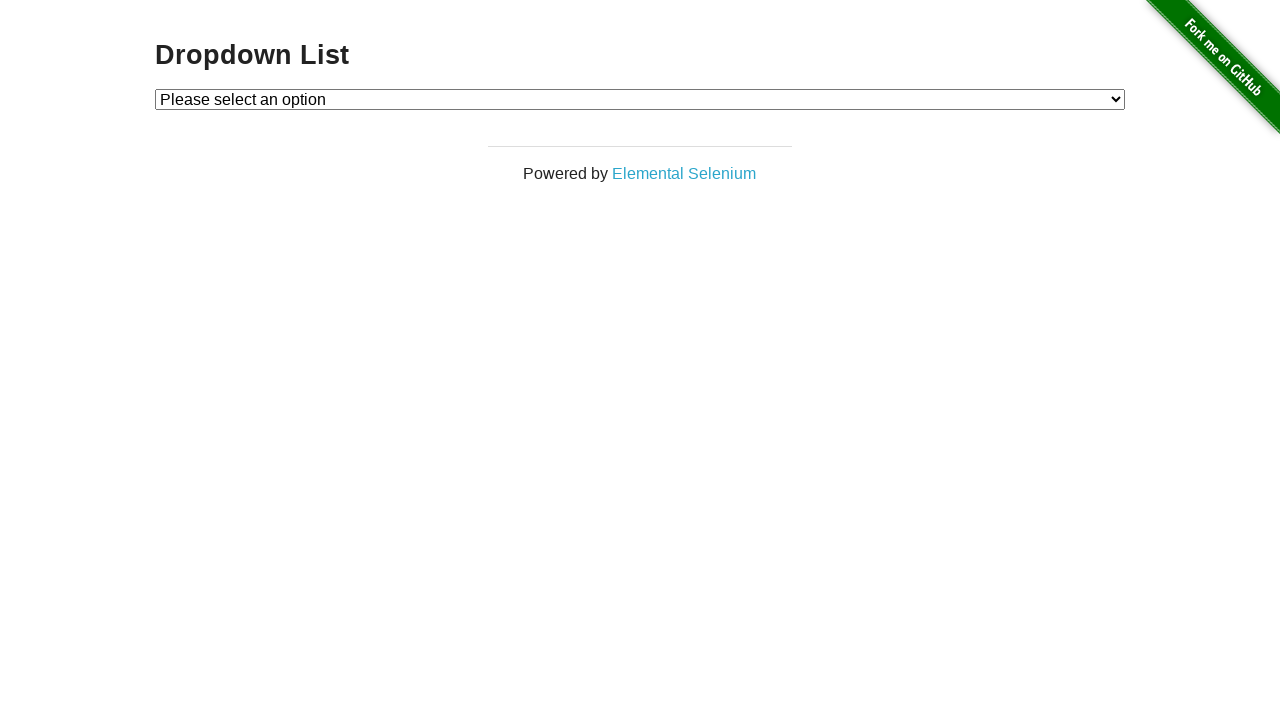

Waited for dropdown menu to be present on the page
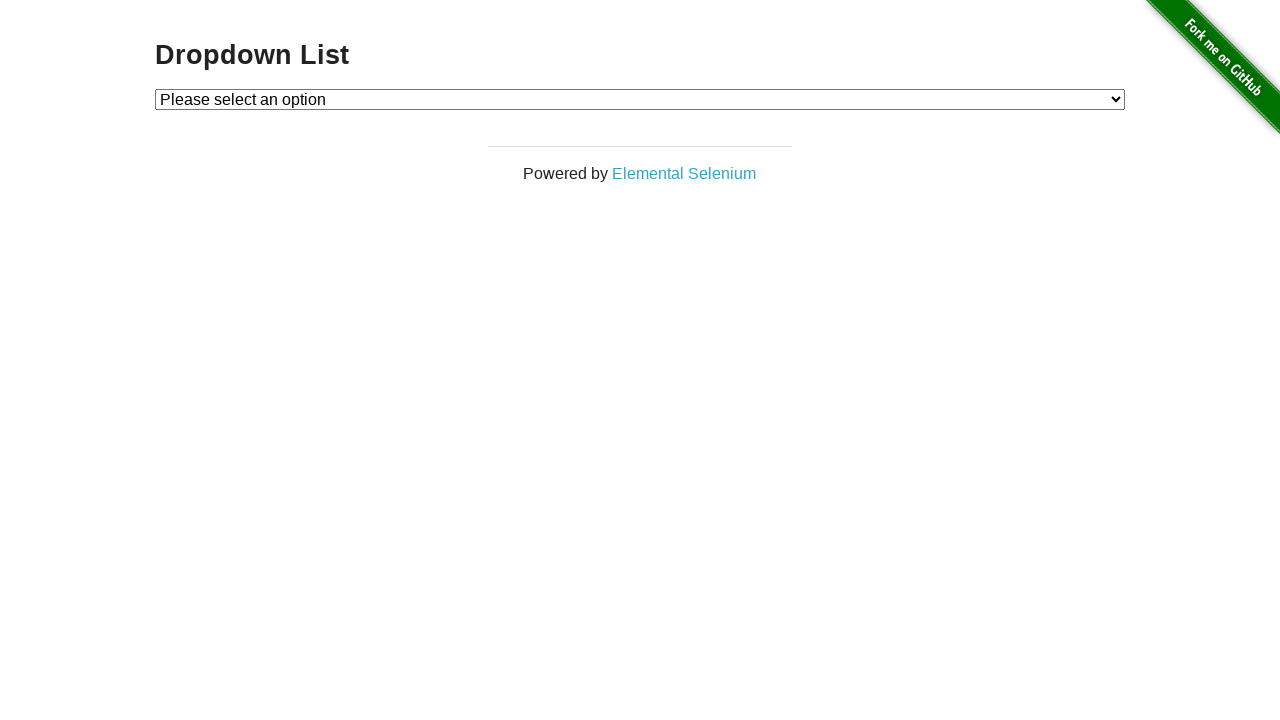

Selected Option 1 from the dropdown menu on #dropdown
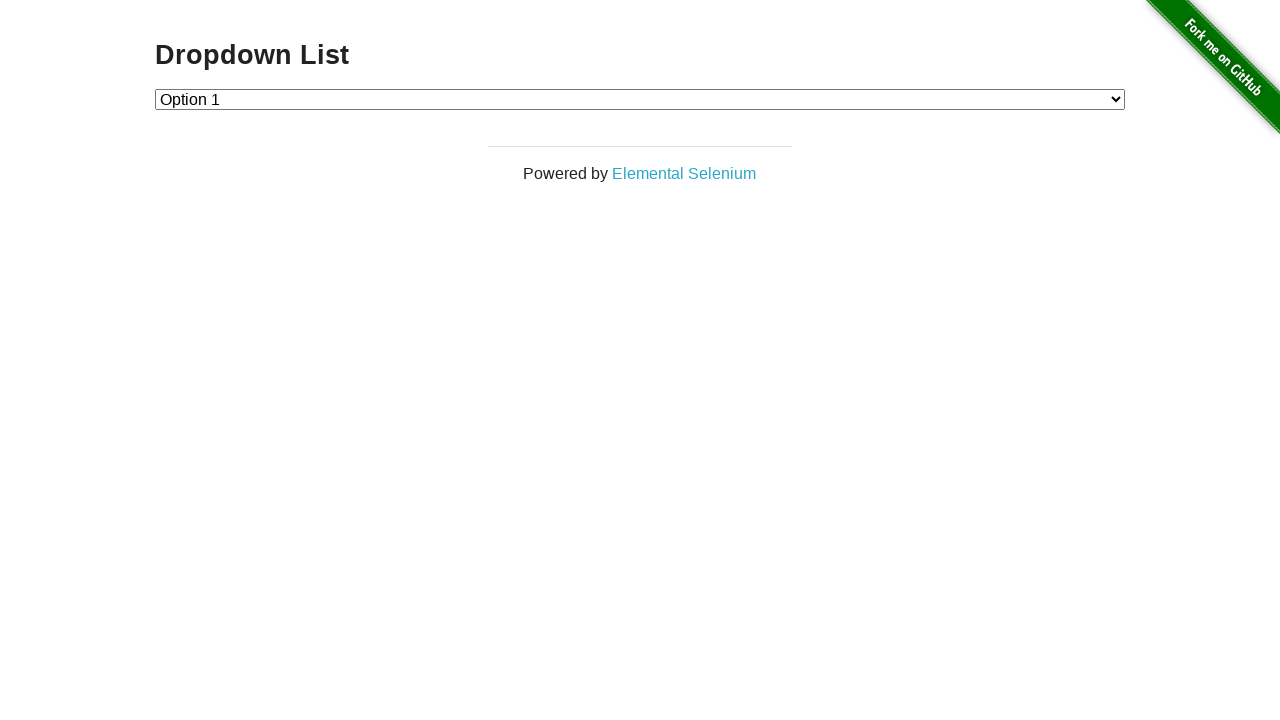

Selected Option 2 from the dropdown menu on #dropdown
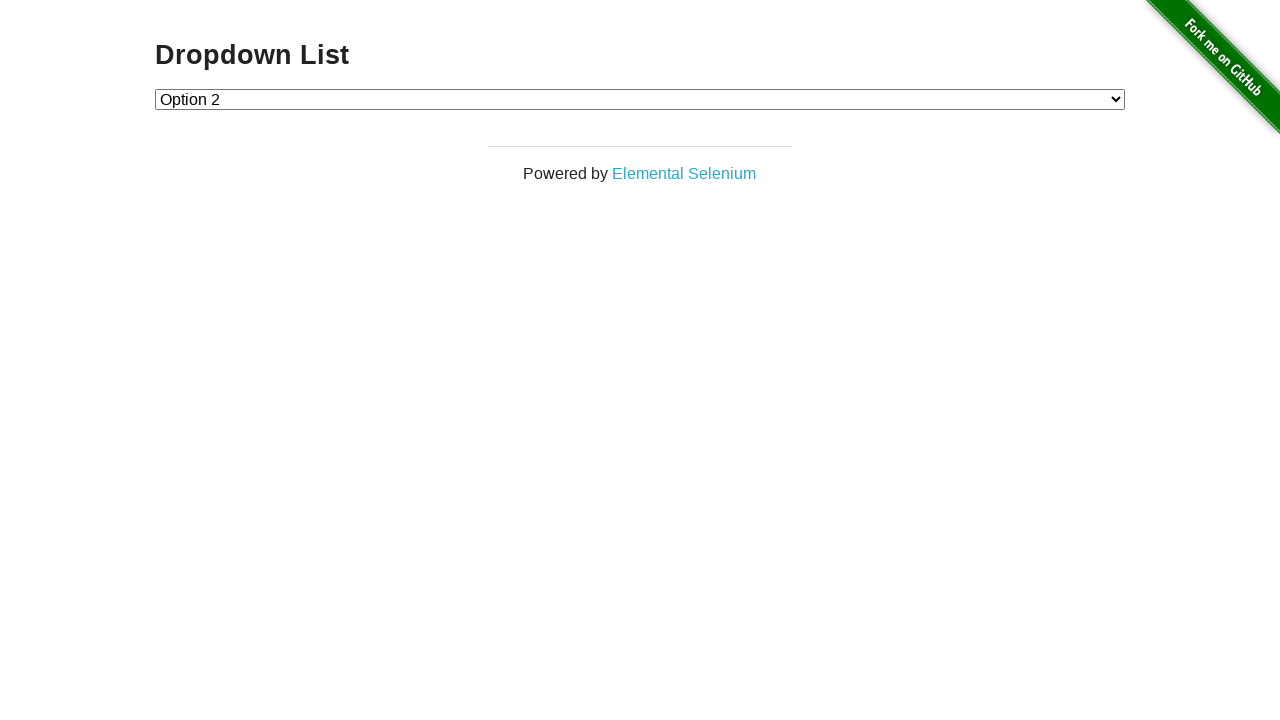

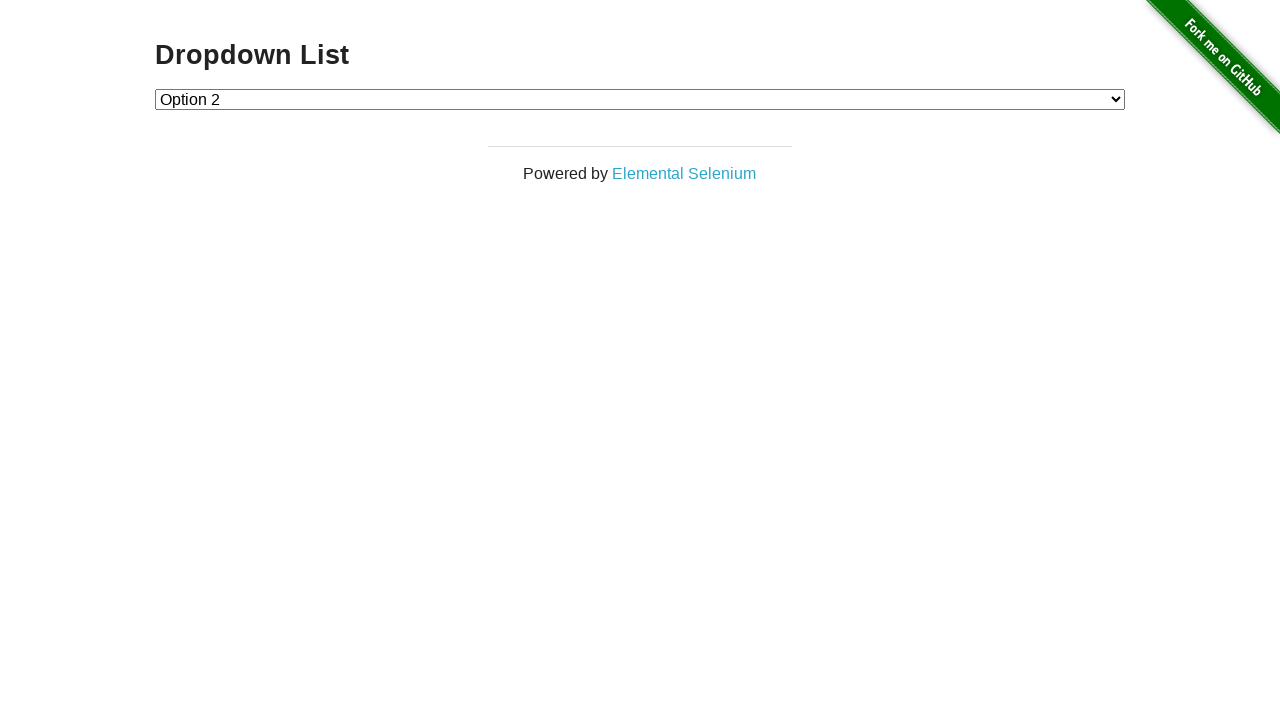